Tests multiple window handling by clicking a link that opens a new window, switching between parent and child windows, and verifying content on both pages

Starting URL: https://the-internet.herokuapp.com/

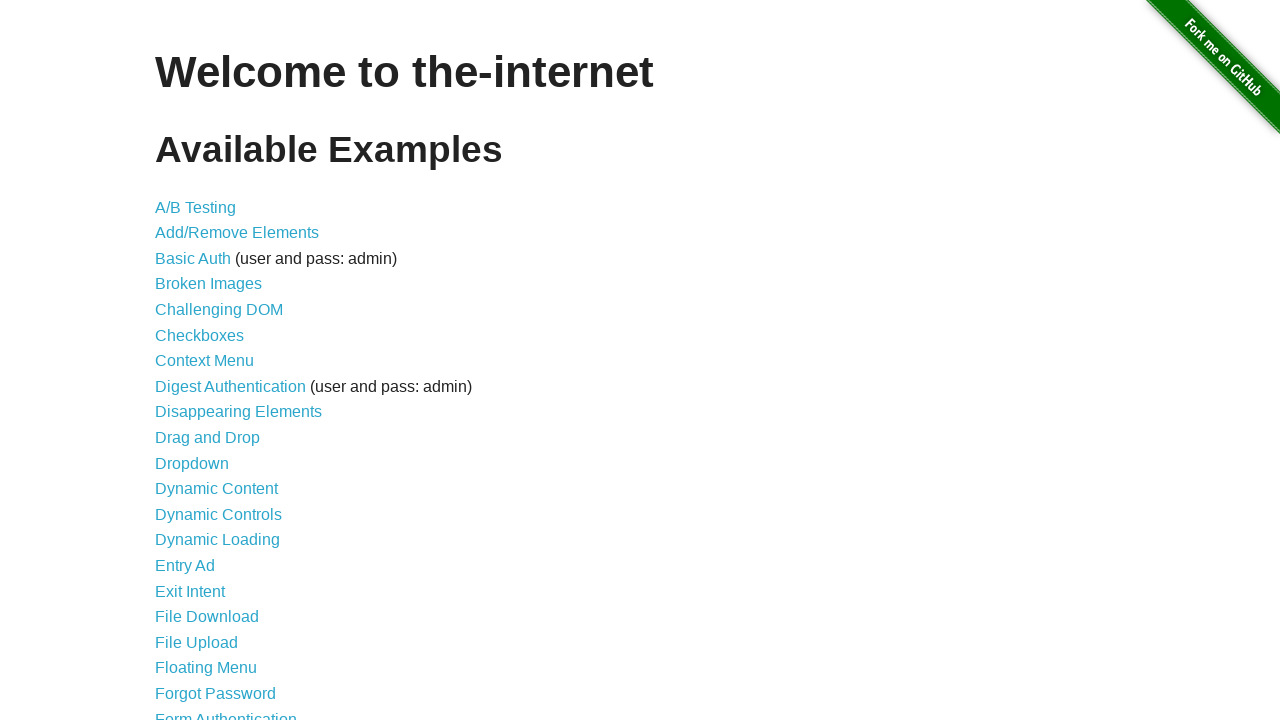

Clicked on 'Multiple Windows' link at (218, 369) on xpath=//a[text()='Multiple Windows']
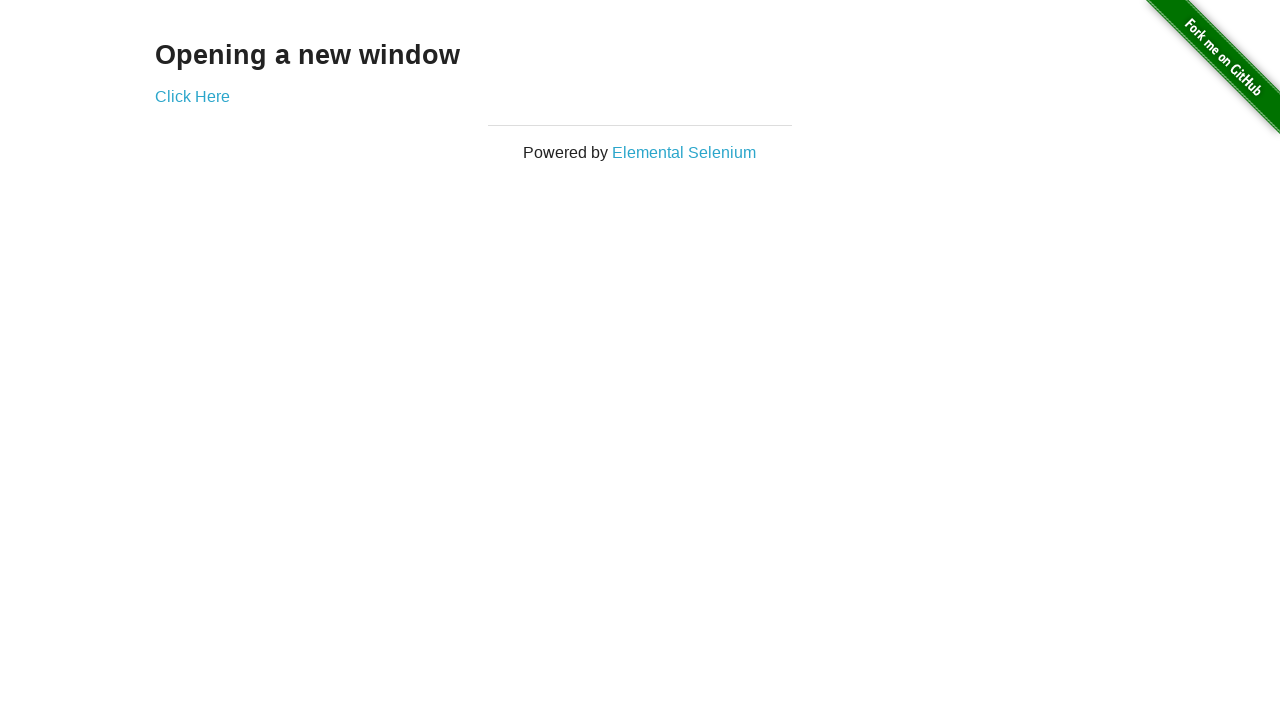

Clicked 'Click Here' link to open new window at (192, 96) on xpath=//*[@target='_blank'][text()='Click Here']
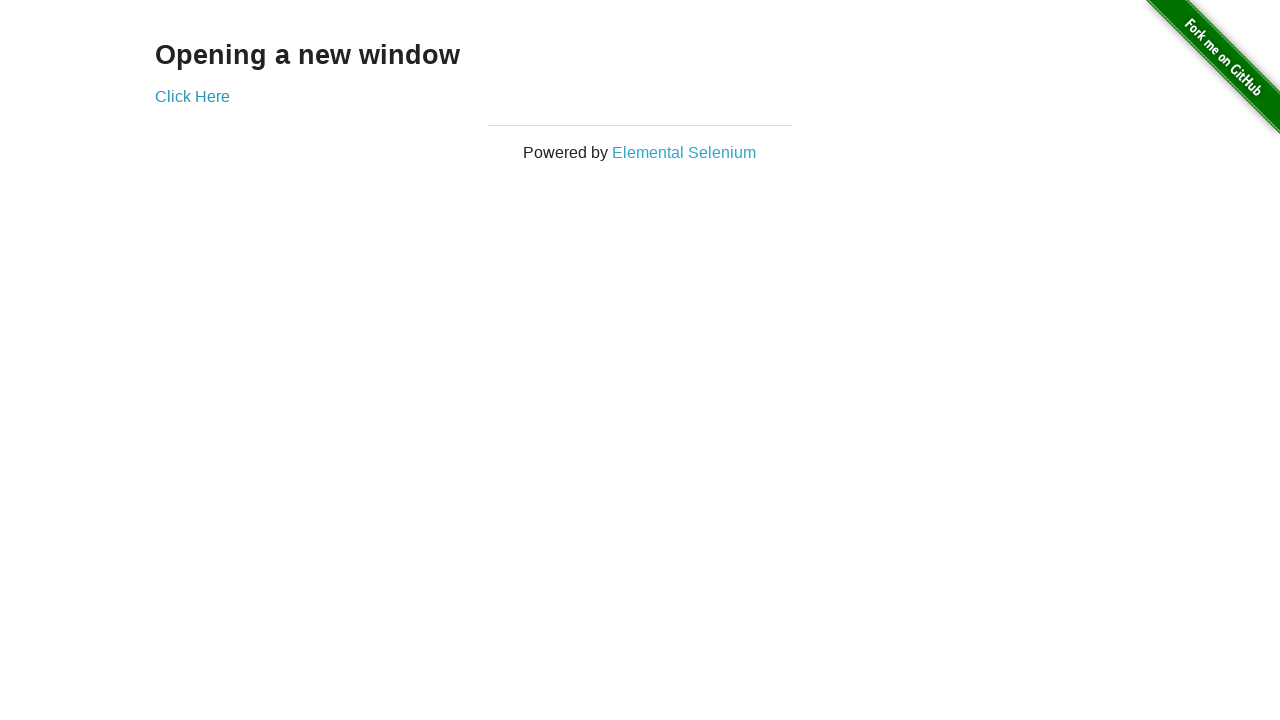

Captured new child window/page
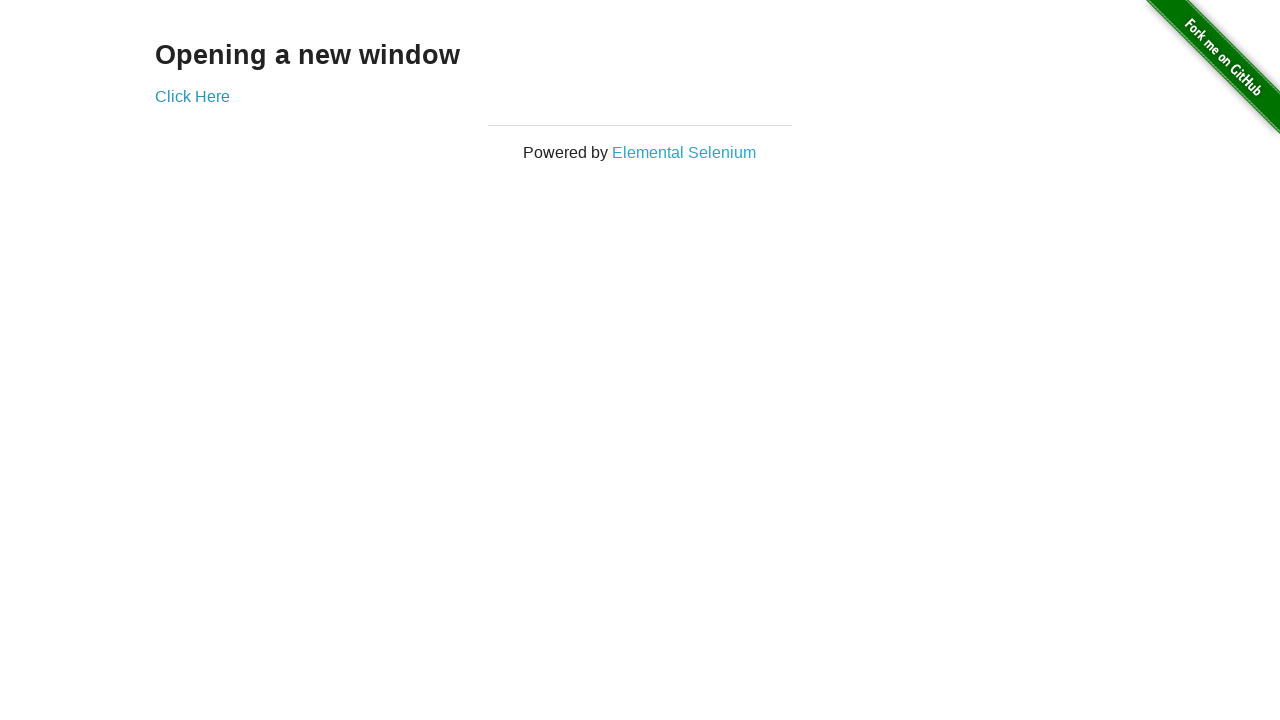

Child window loaded with example element
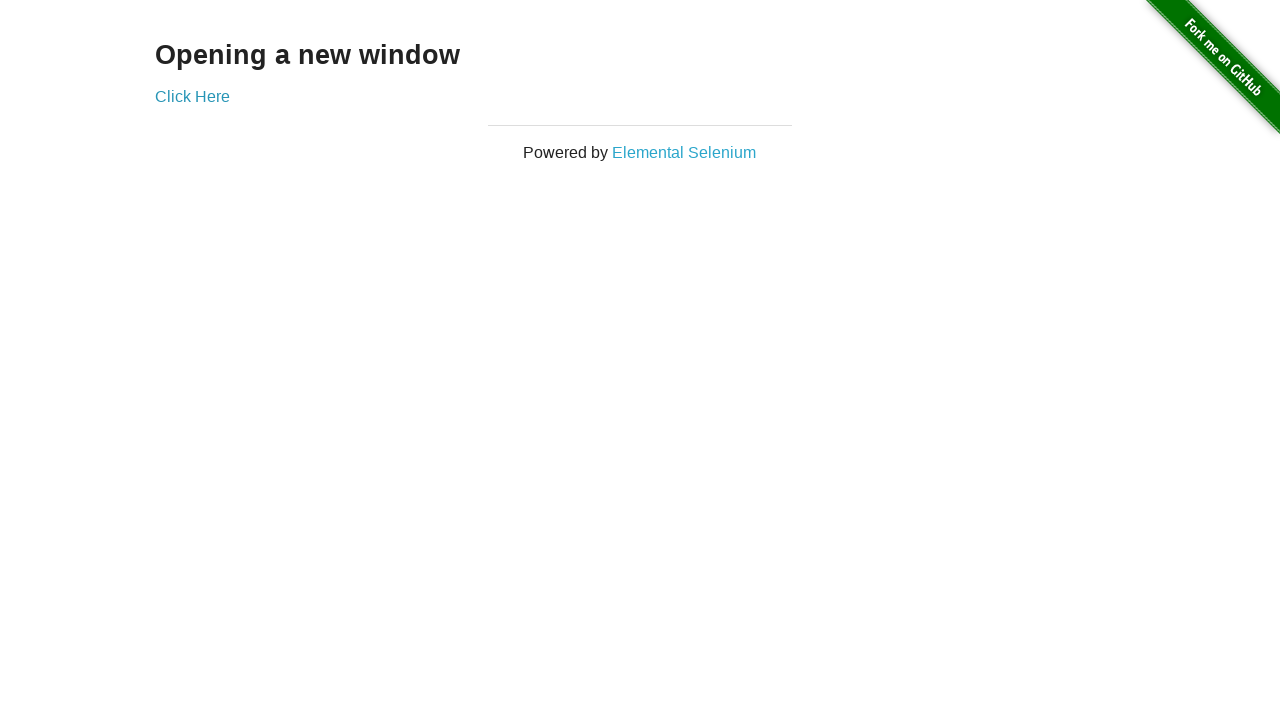

Verified parent window content with h3 element in example div
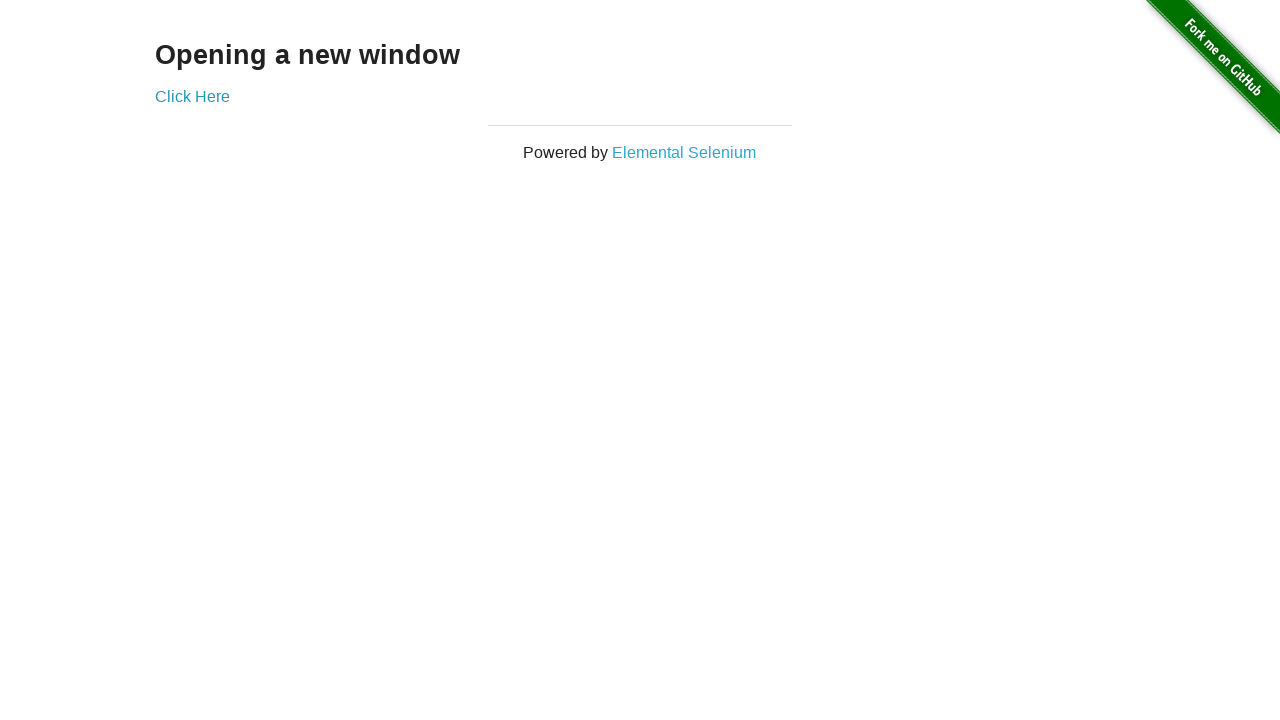

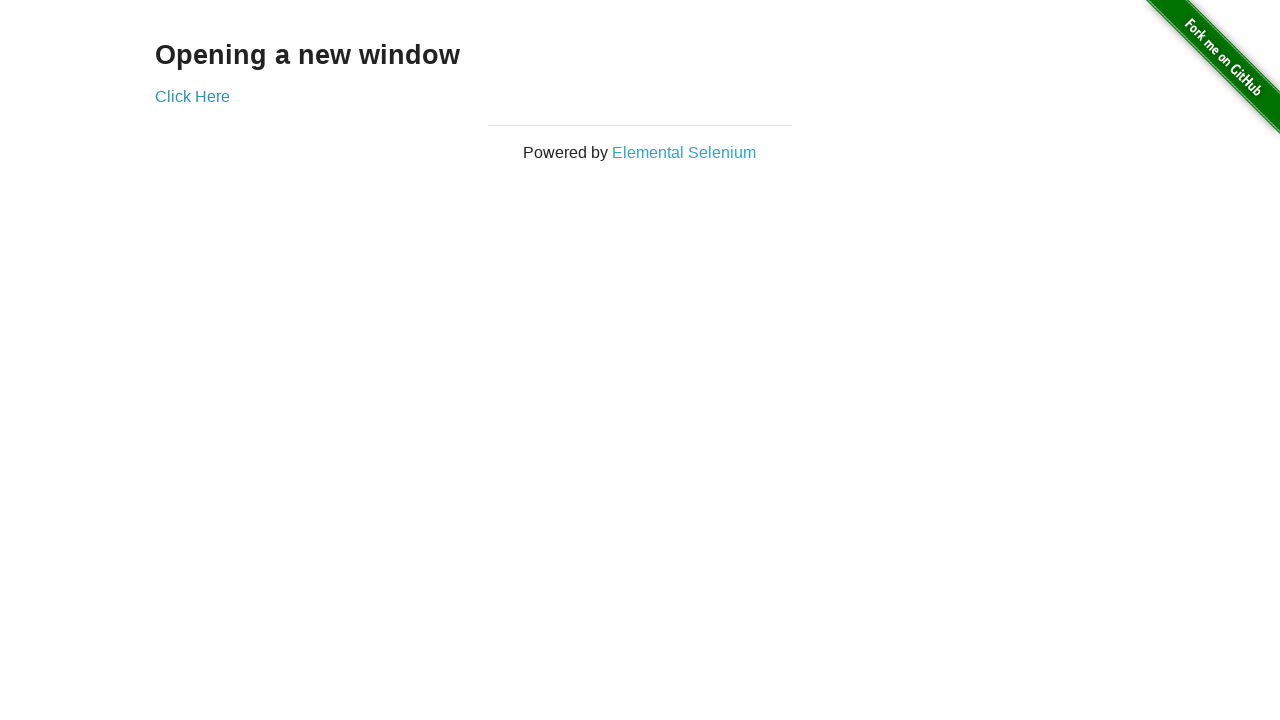